Tests navigation on the LambdaTest ecommerce playground by clicking the Home link and then clicking on a product category (Lumix S Series from Panasonic).

Starting URL: https://ecommerce-playground.lambdatest.io/

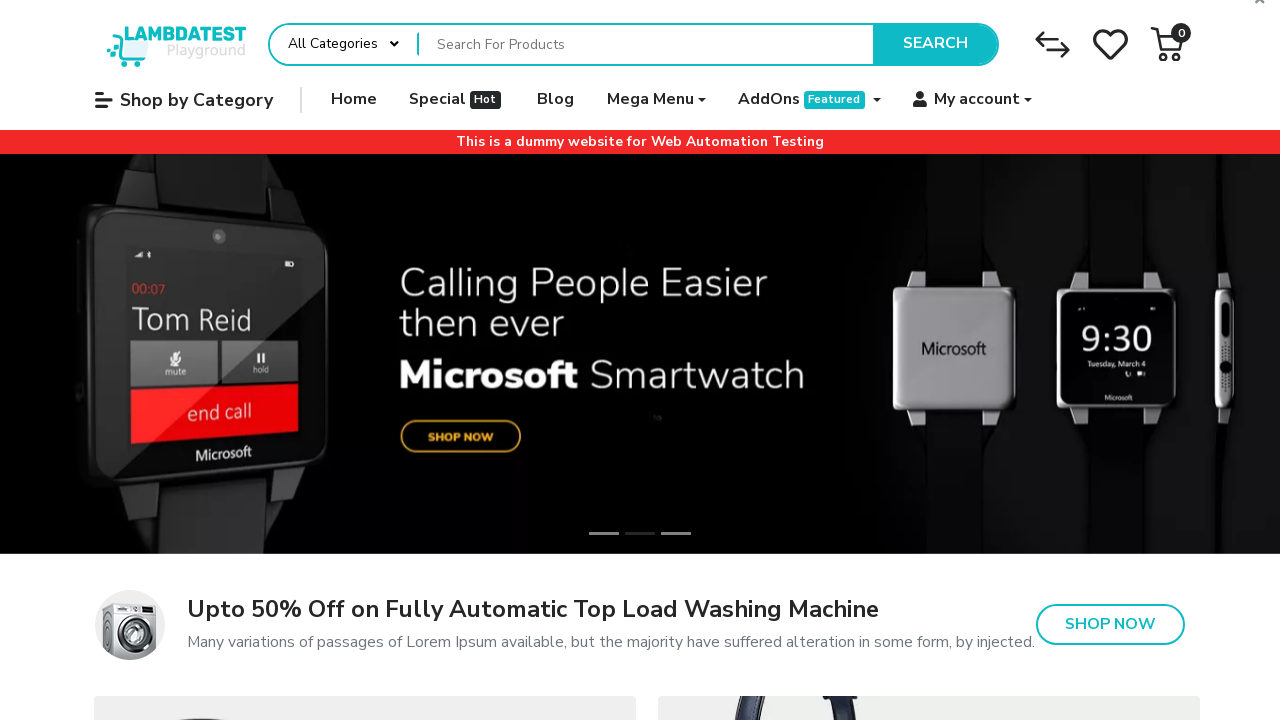

Clicked Home link in navigation at (354, 100) on span:has-text('Home')
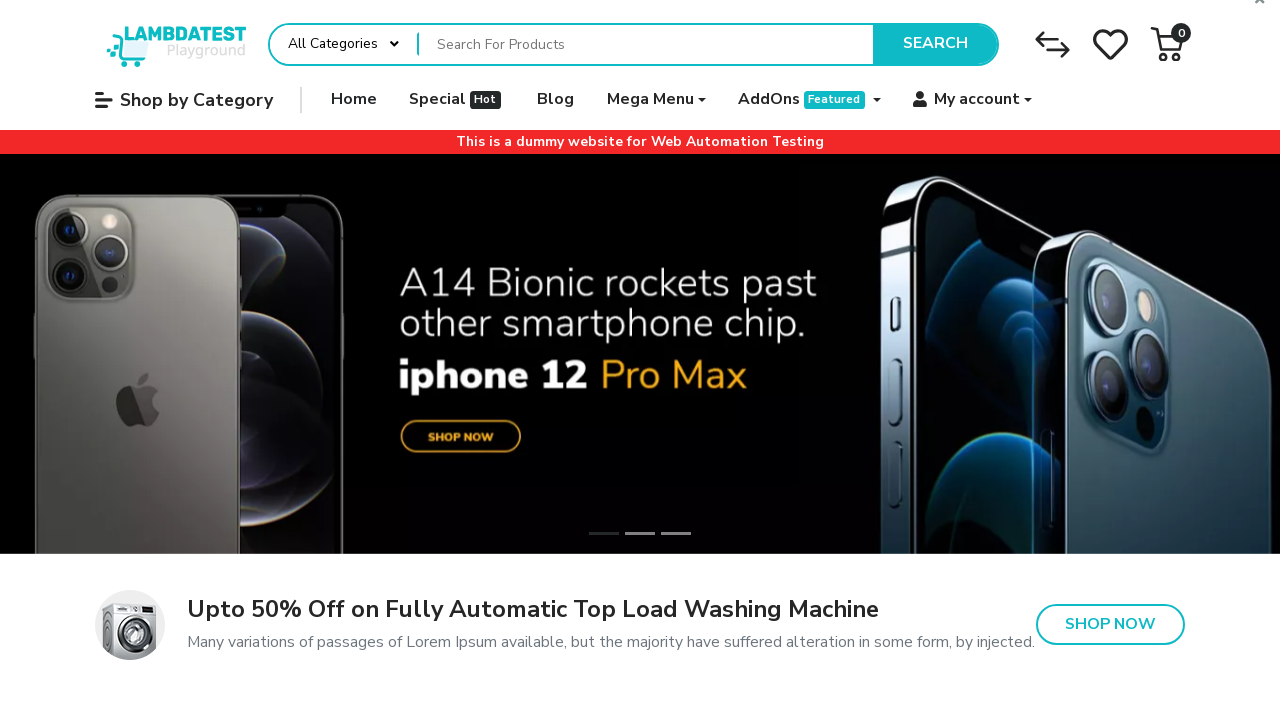

Page loaded and network became idle
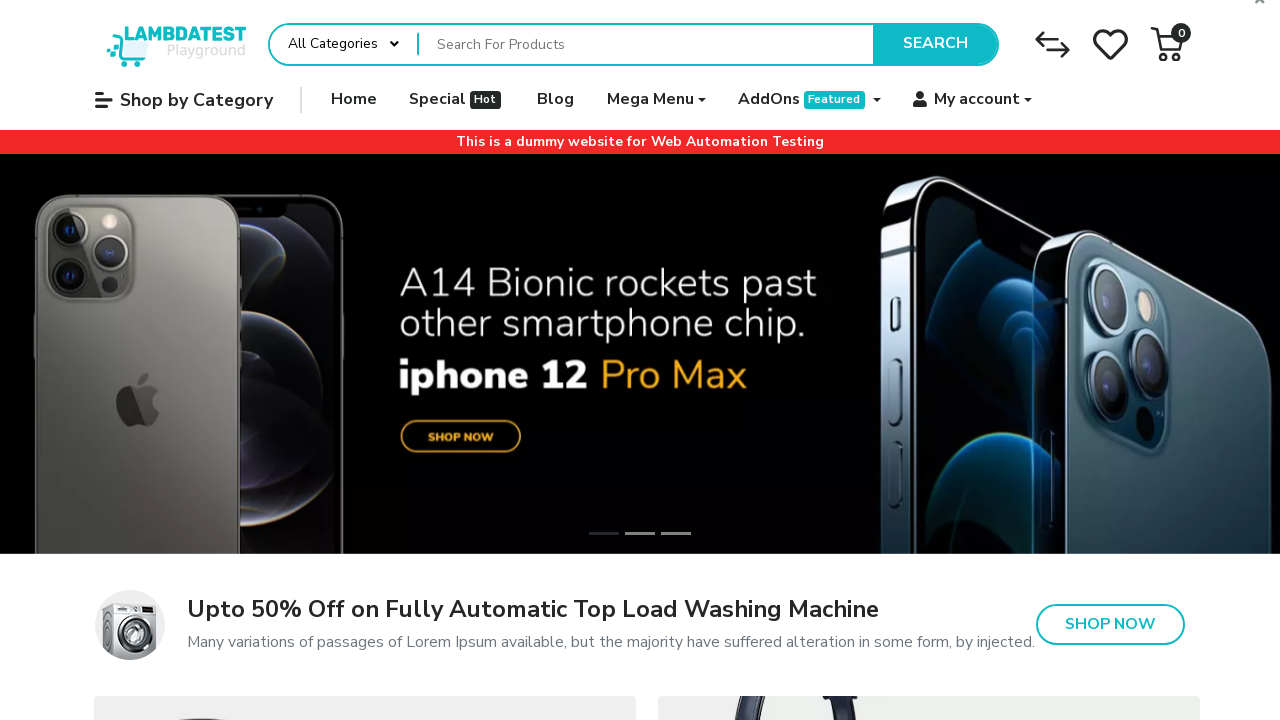

Clicked on Lumix S Series From Panasonic product link at (364, 611) on a[title='Lumix S Series From Panasonic'] .hover-effect
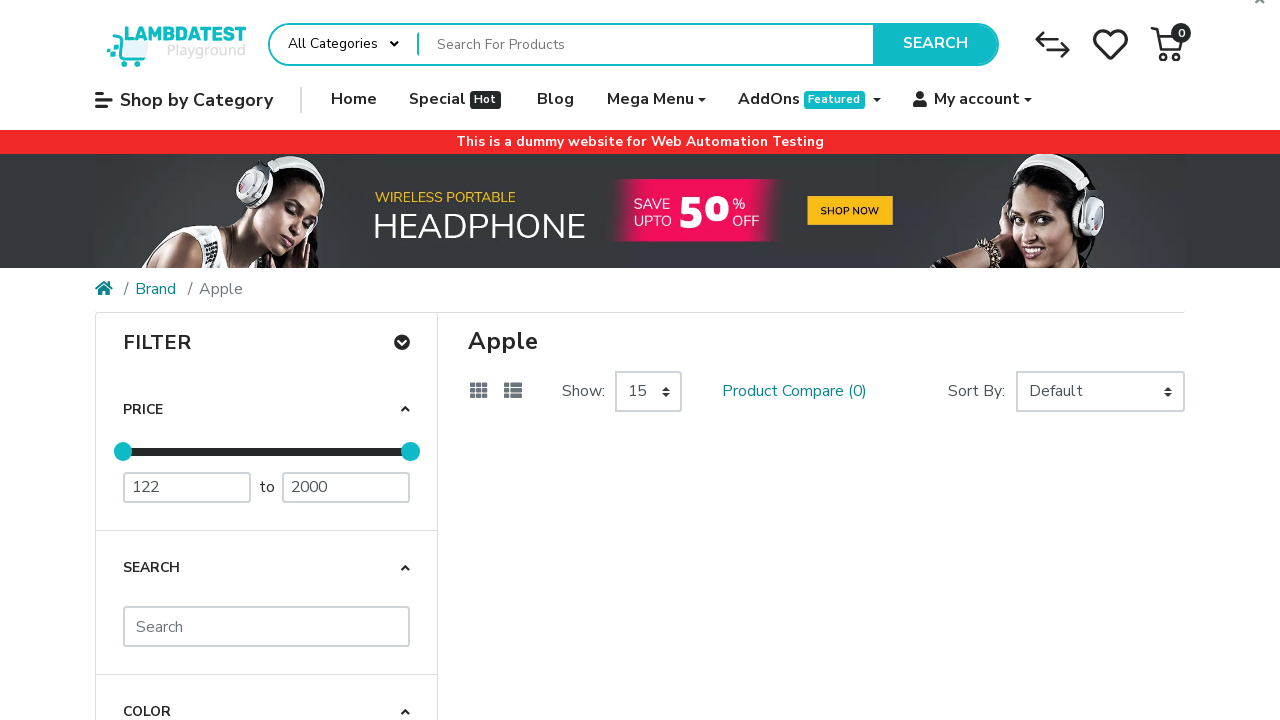

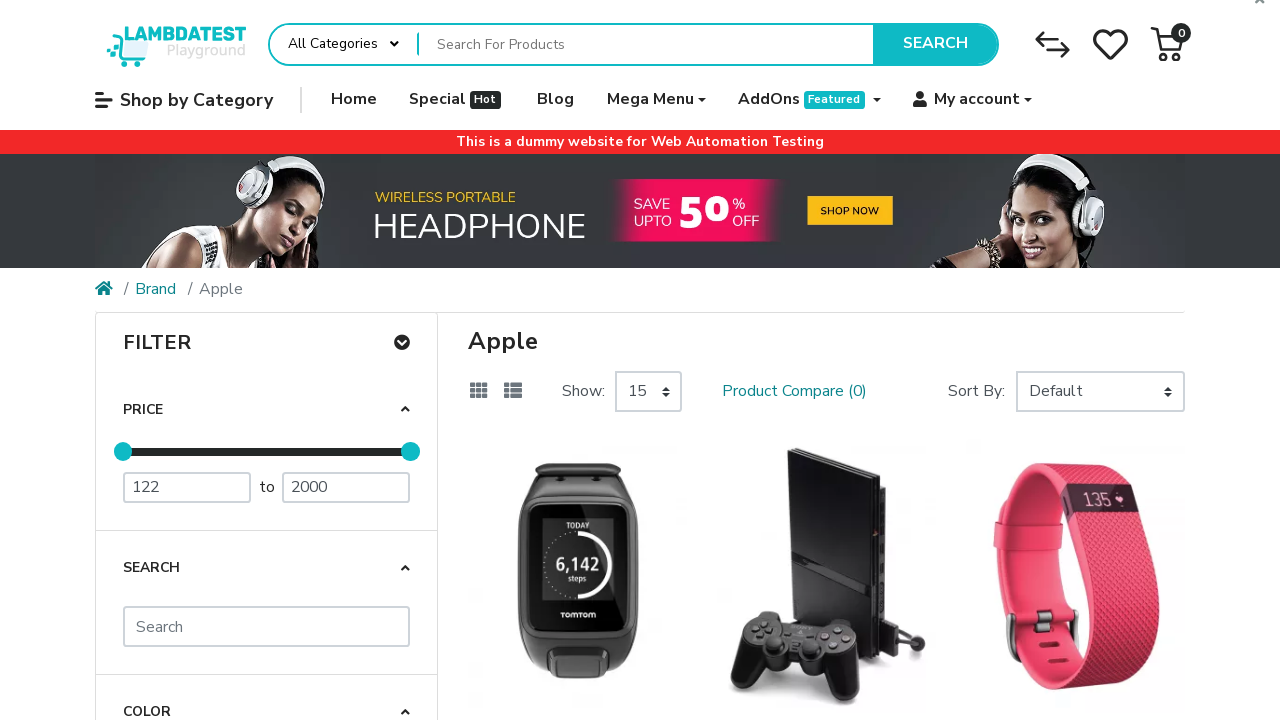